Navigates to an Angular demo app and clicks the Virtual Library button to test navigation functionality

Starting URL: https://rahulshettyacademy.com/angularAppdemo/

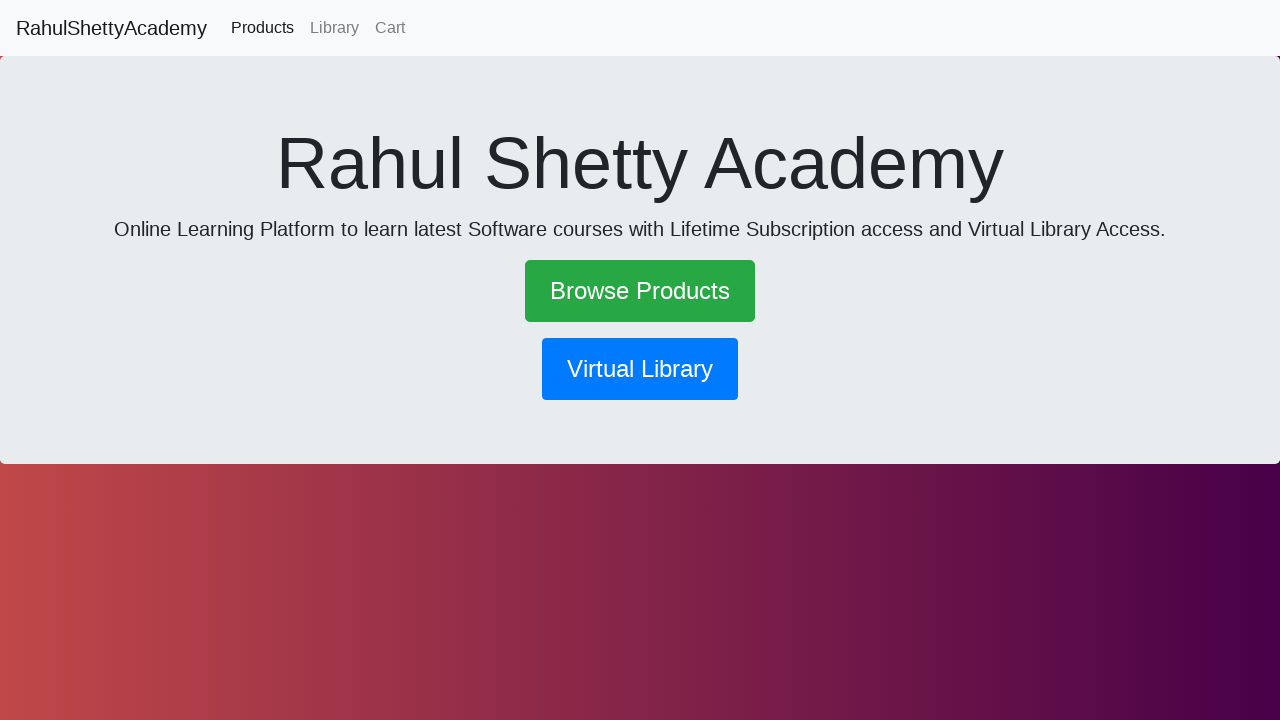

Clicked Virtual Library button at (640, 369) on xpath=//button[text()=' Virtual Library ']
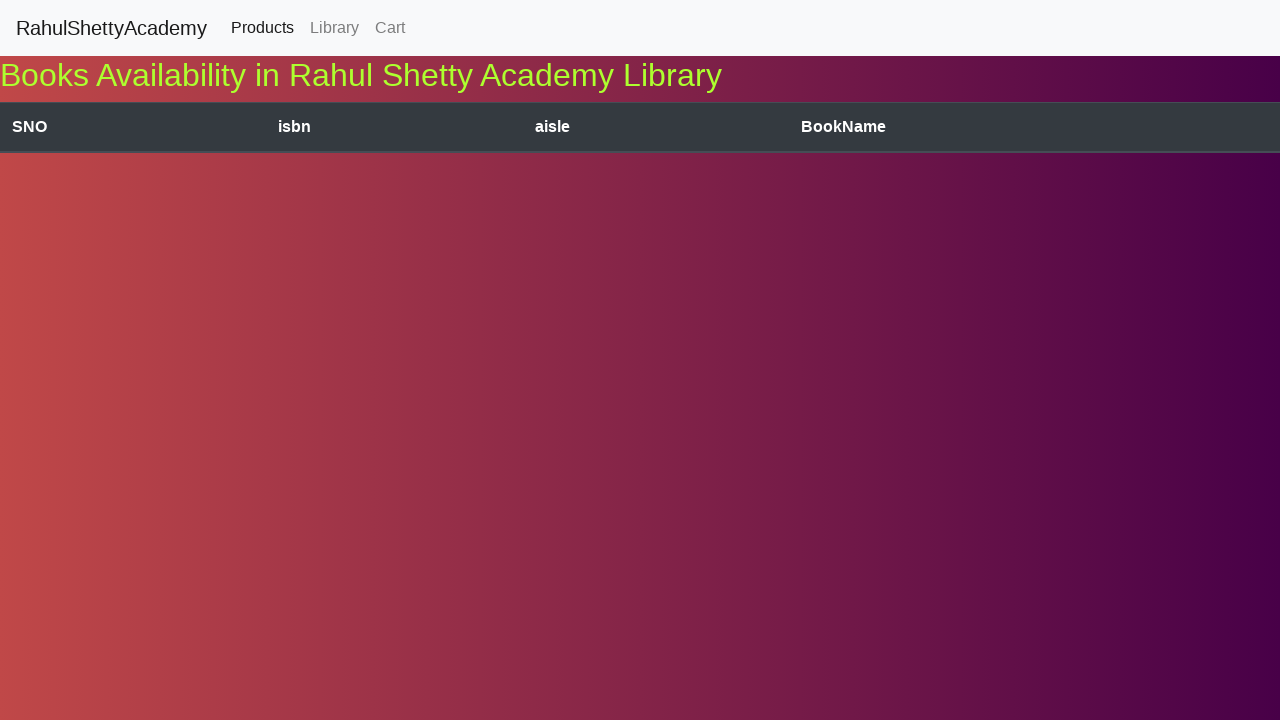

Waited for network to become idle after Virtual Library navigation
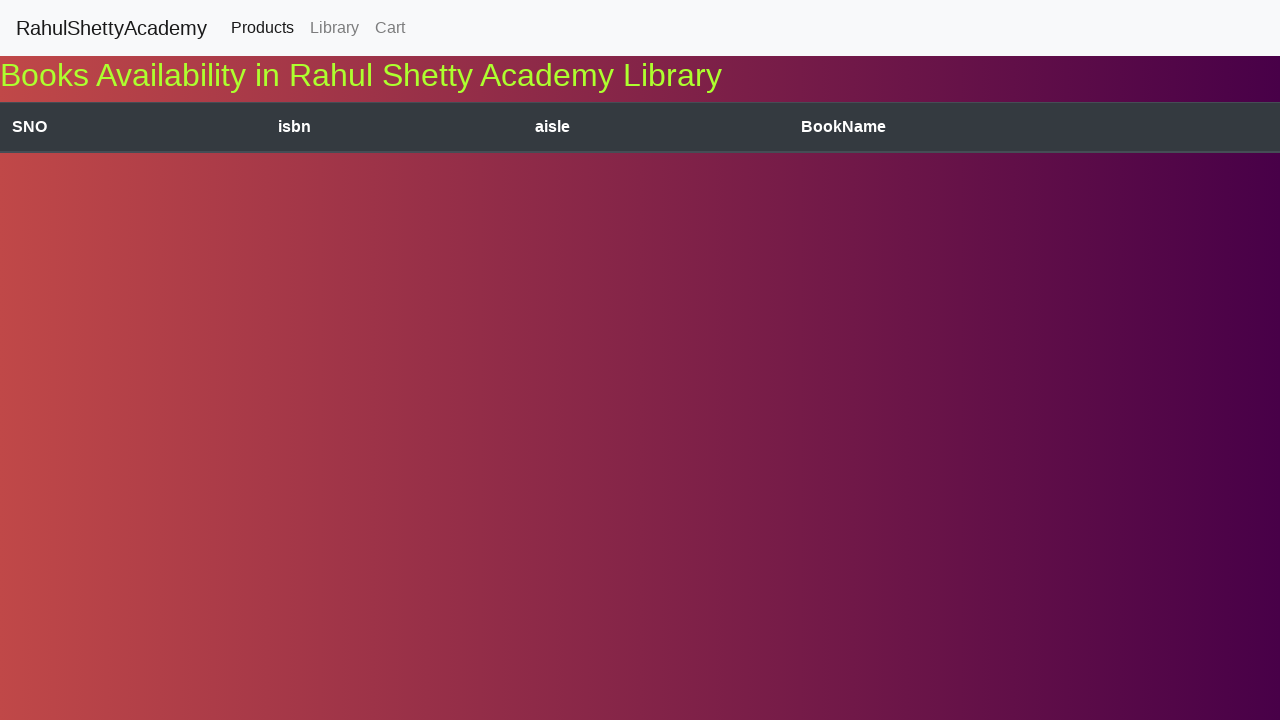

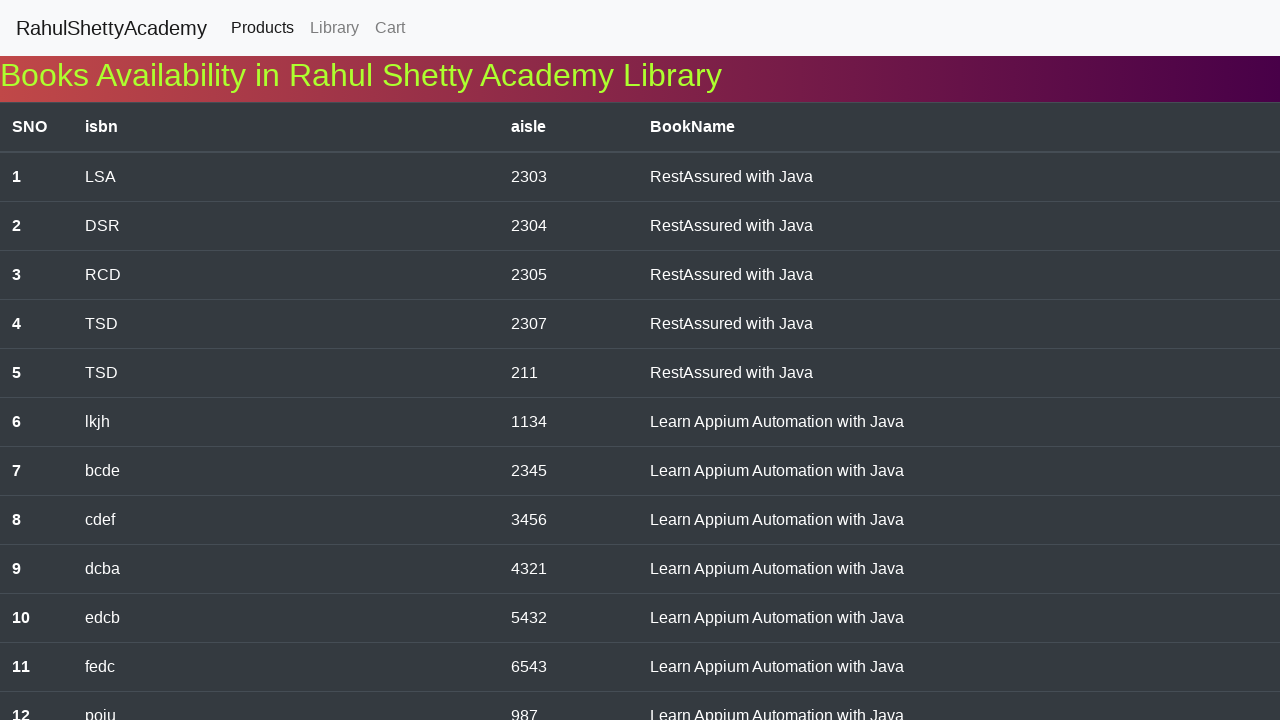